Tests JavaScript confirmation alert handling by clicking a button to trigger an alert, accepting it, and verifying the result message displays correctly on the page.

Starting URL: http://the-internet.herokuapp.com/javascript_alerts

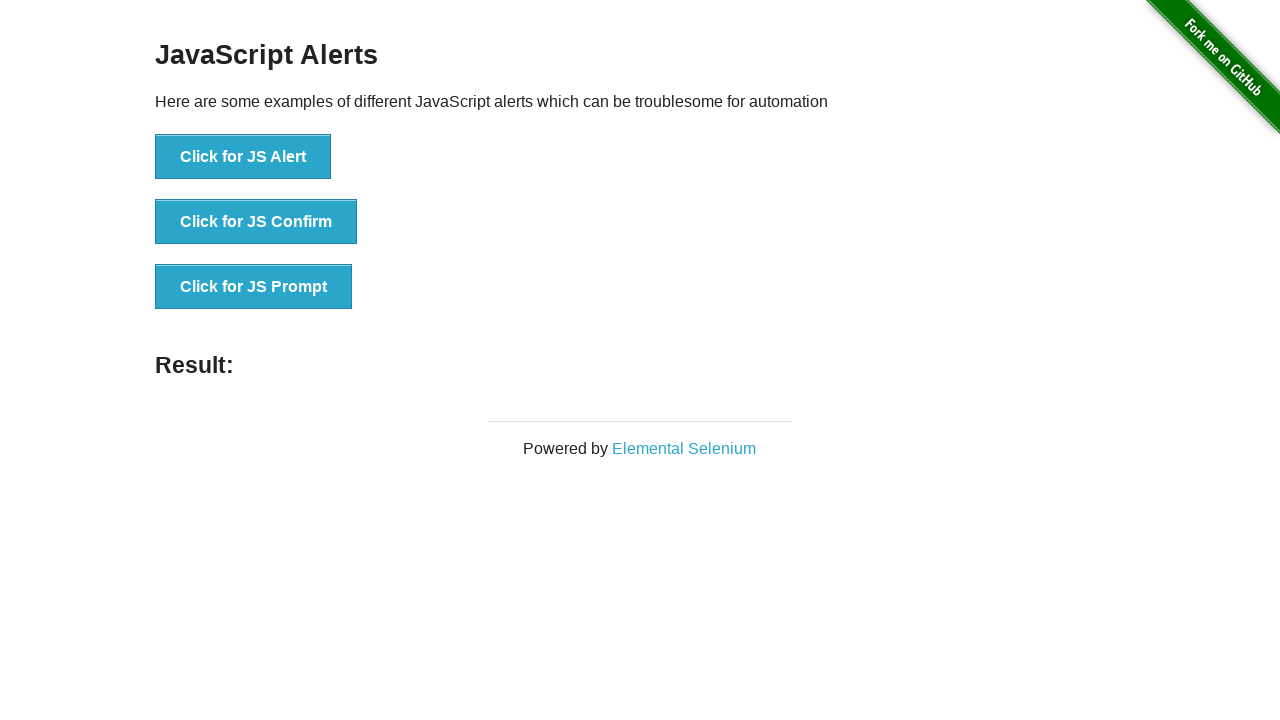

Clicked the second button to trigger JavaScript confirmation alert at (256, 222) on css=button >> nth=1
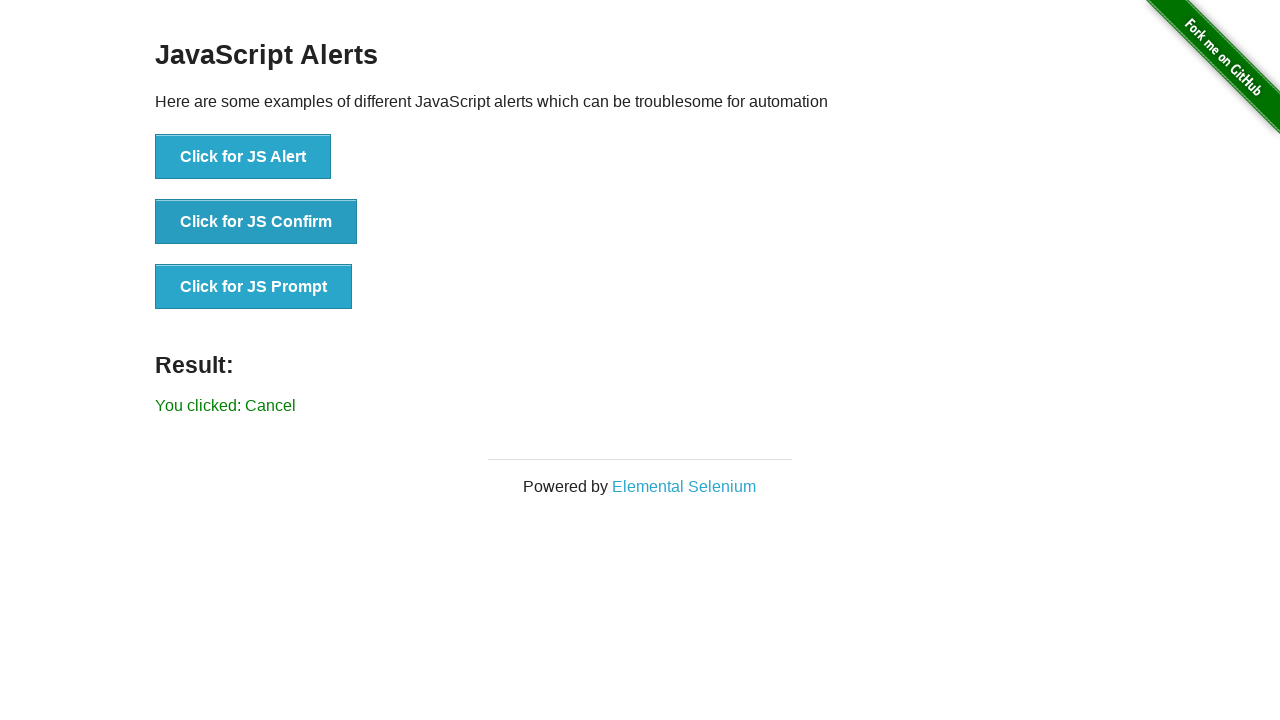

Set up dialog handler to accept confirmation alerts
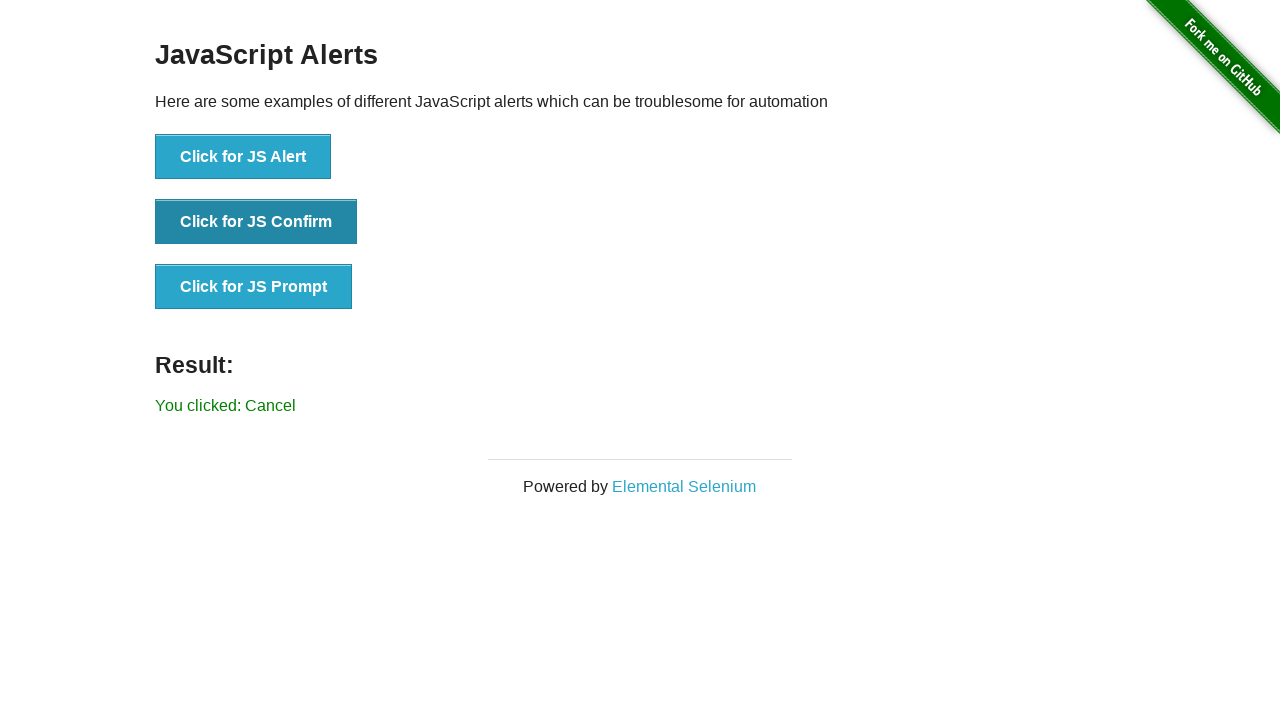

Clicked the second button again to trigger the confirmation alert with handler active at (256, 222) on css=button >> nth=1
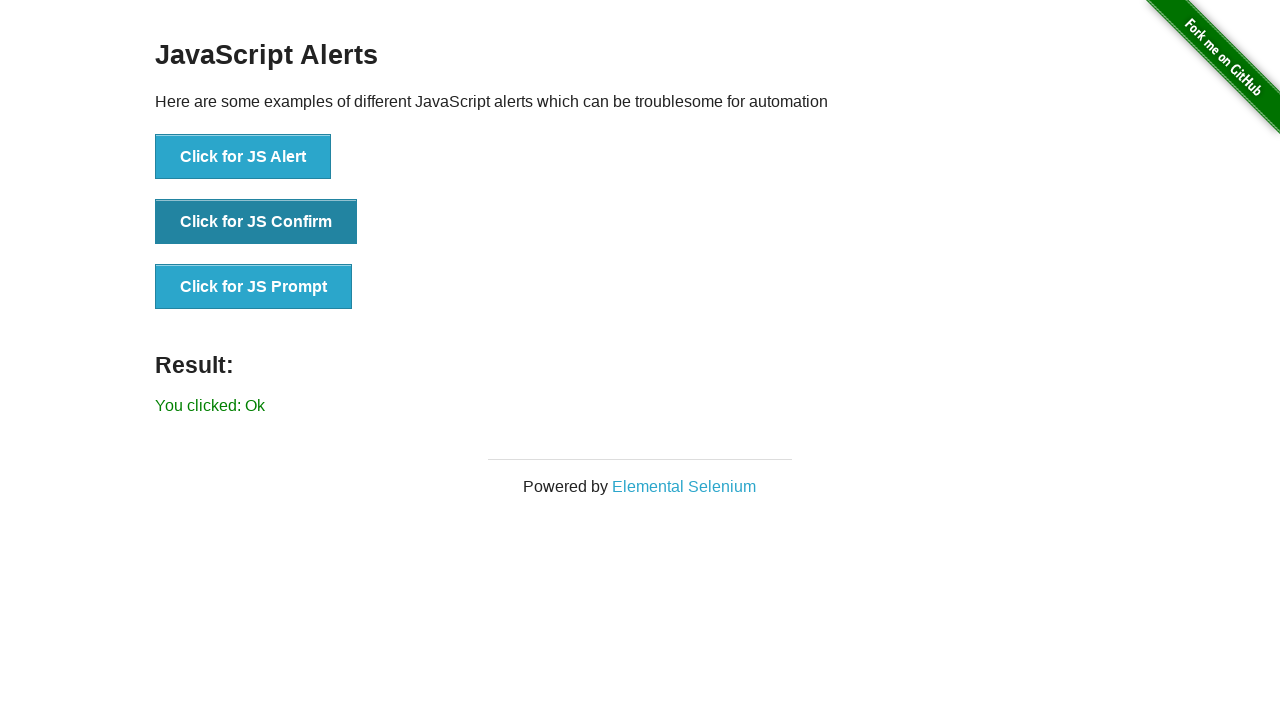

Result message element loaded on the page
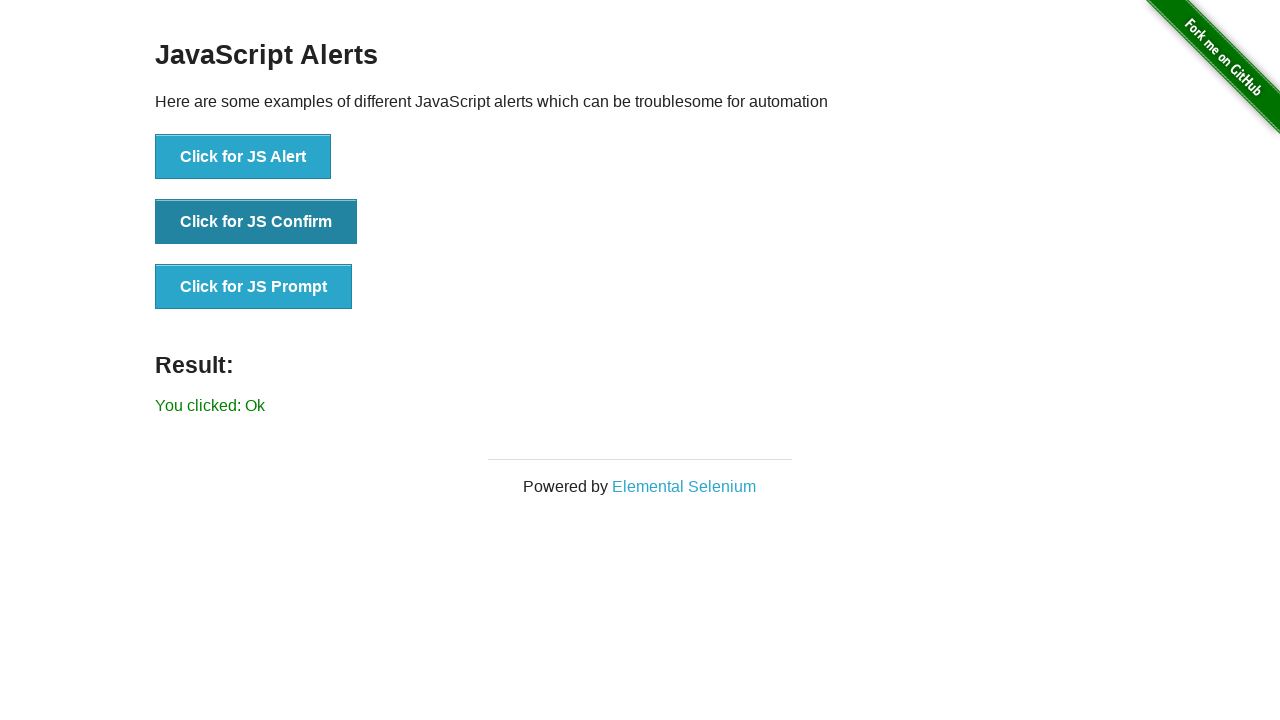

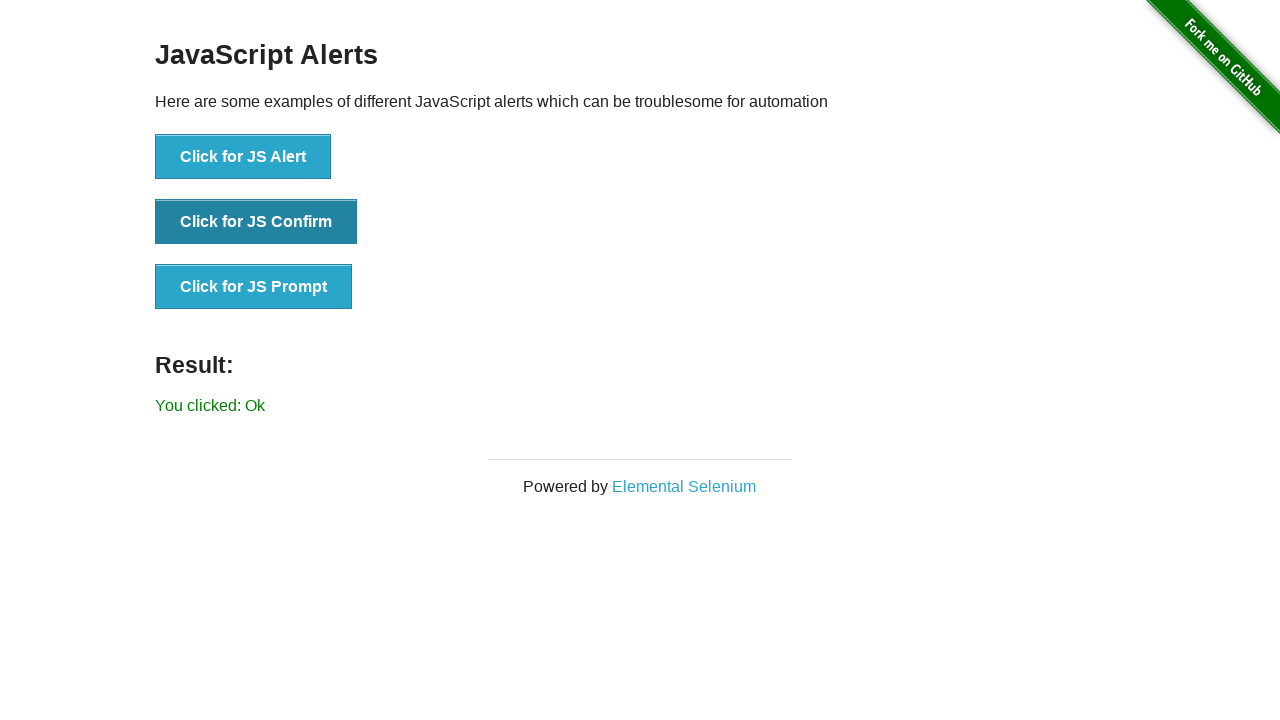